Navigates to an LMS website and clicks on the "All Courses" link to view the courses page

Starting URL: https://alchemy.hguy.co/lms

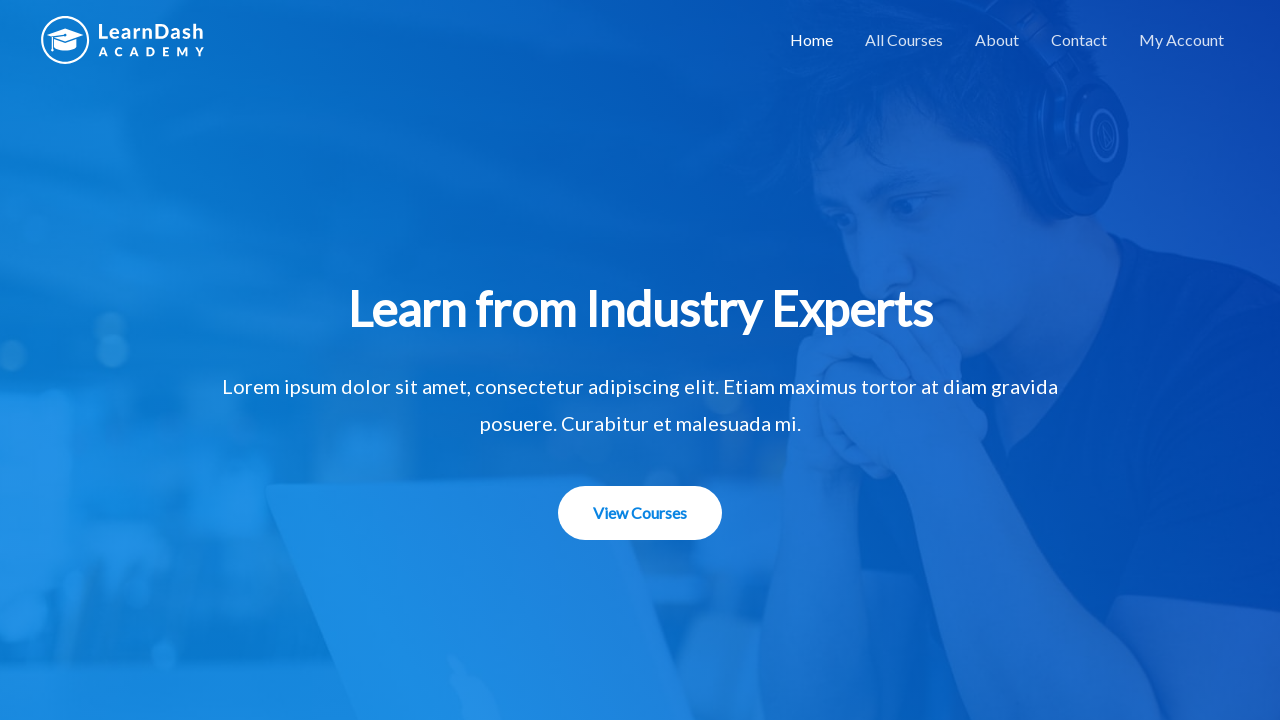

Clicked on 'All Courses' link at (904, 40) on xpath=//a[contains(text(),'All Courses')]
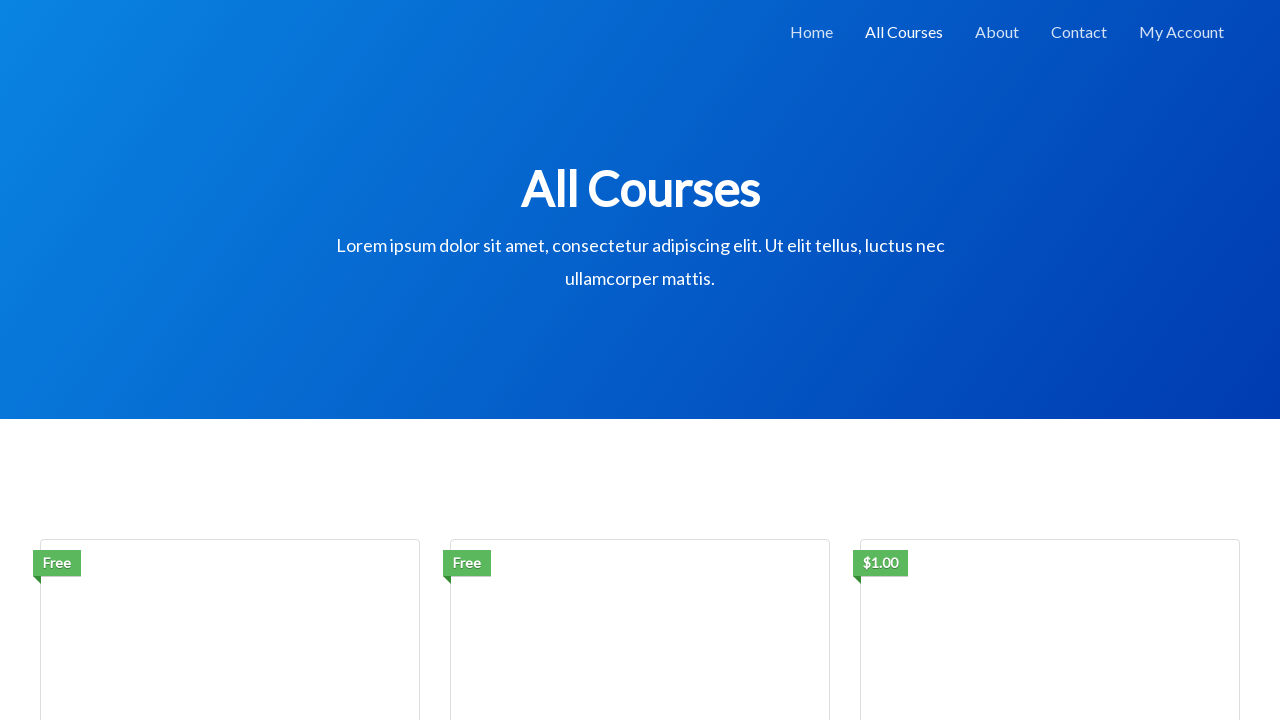

Courses page loaded successfully
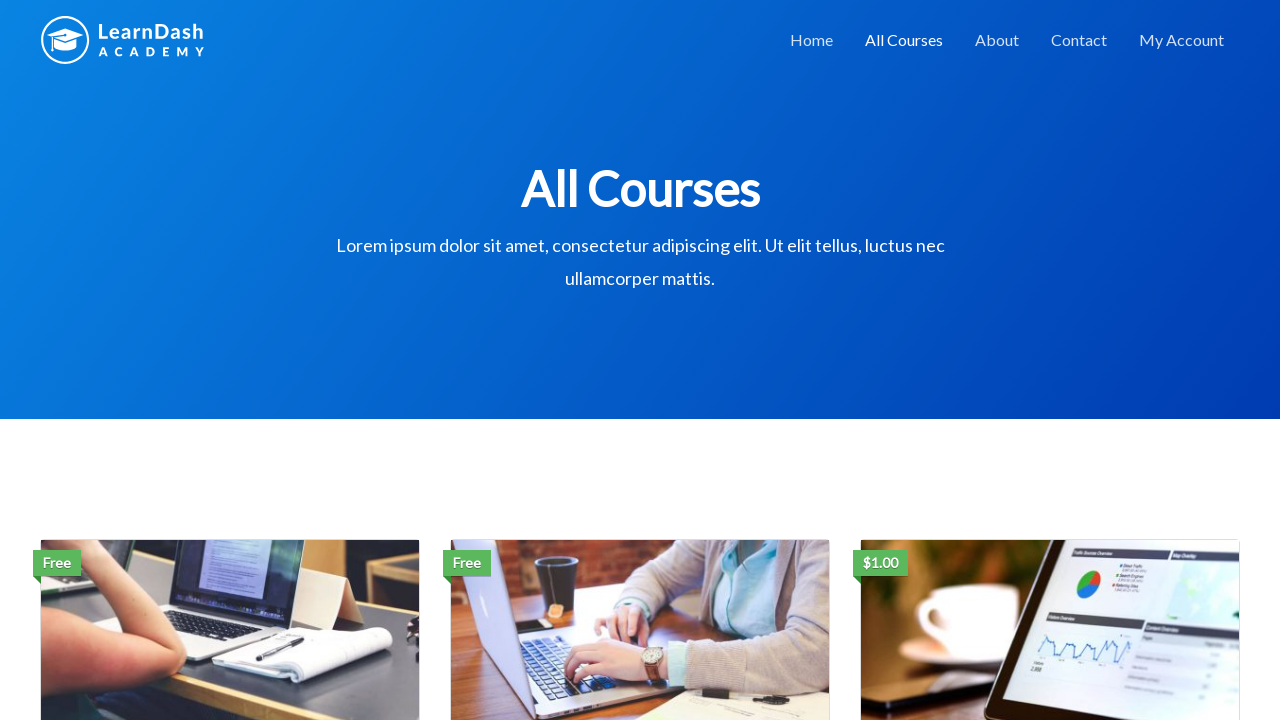

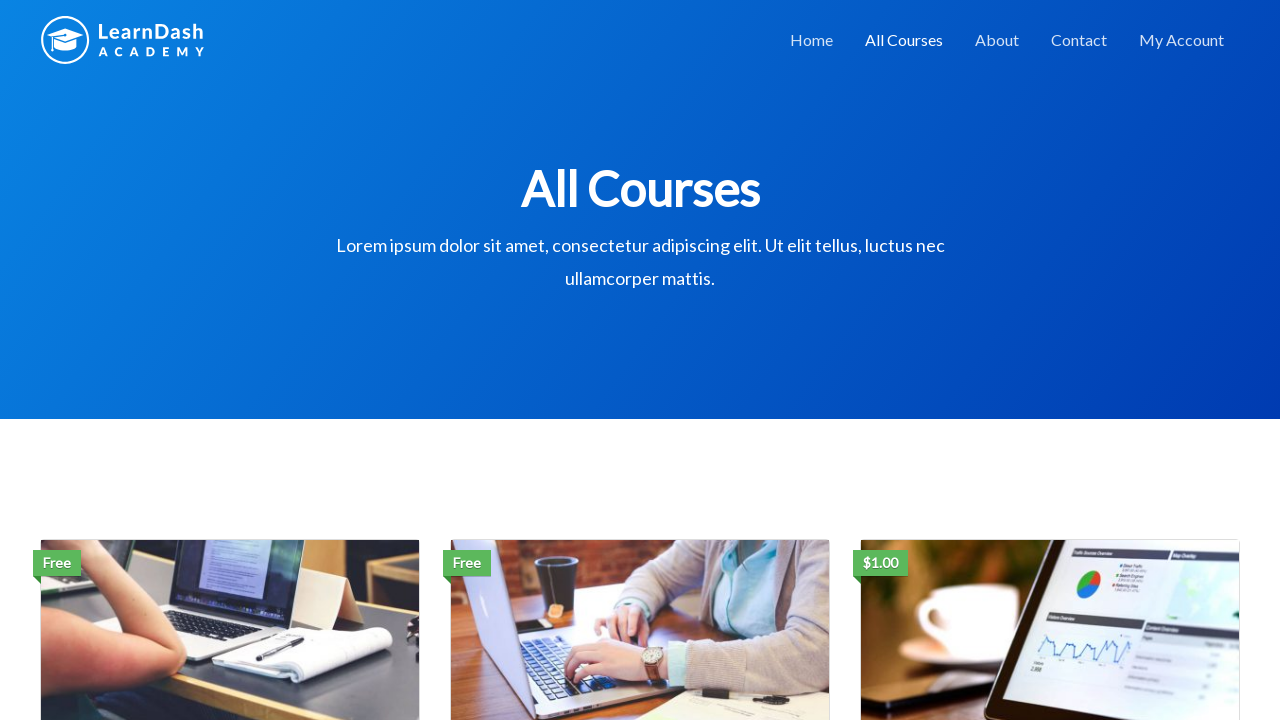